Tests scrollbar functionality by navigating to the Scrollbars page, extracting button attributes and text, and clicking a hidden button that requires scrolling

Starting URL: http://www.uitestingplayground.com/

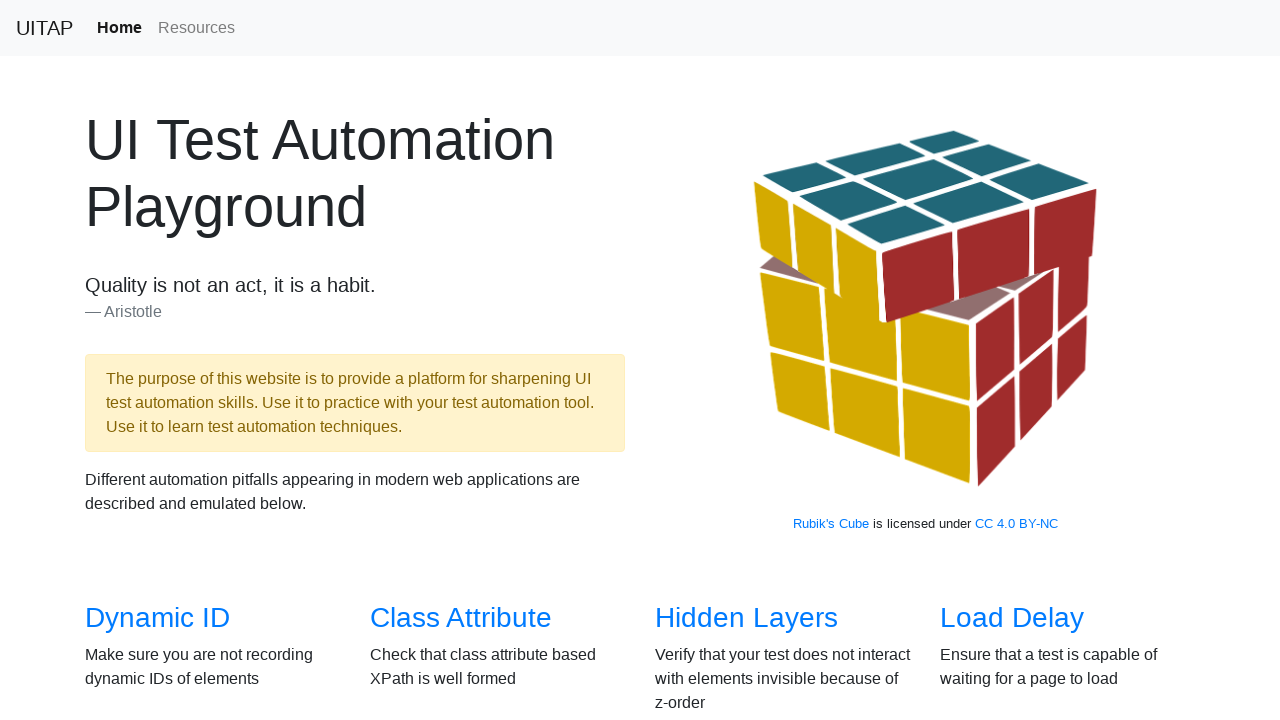

Clicked on Scrollbars link at (148, 361) on text='Scrollbars'
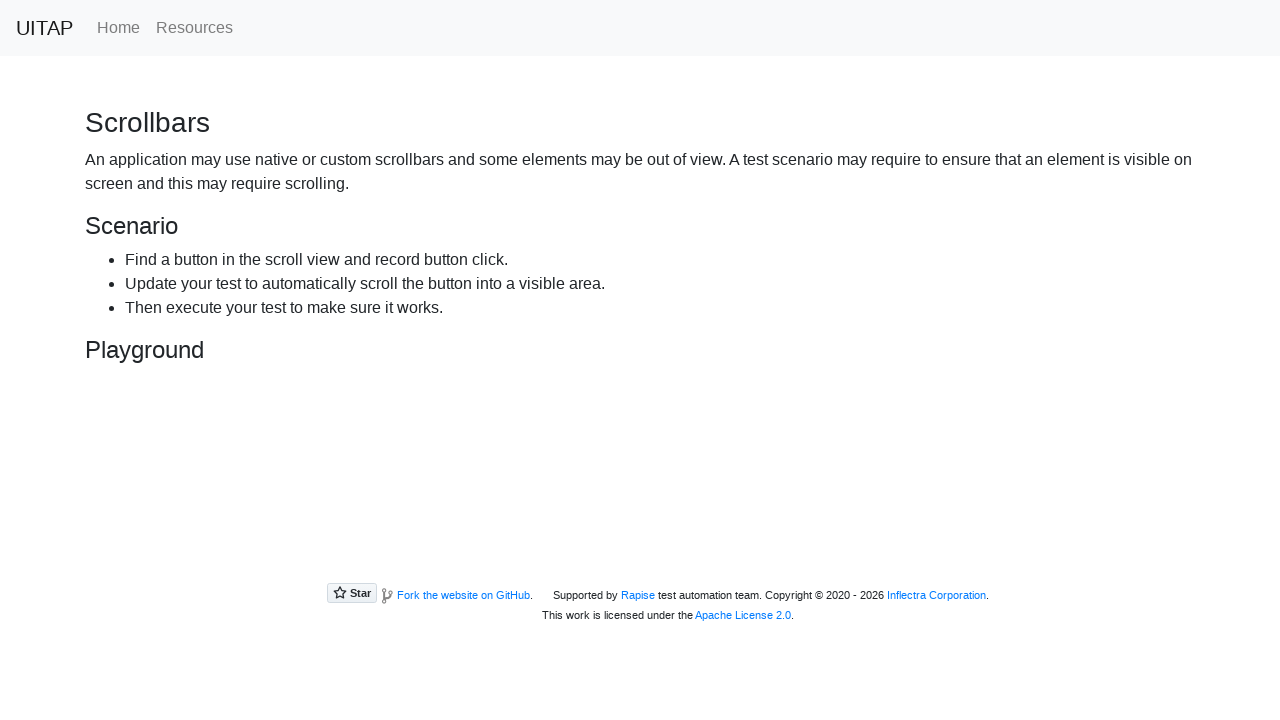

Scrollbars page loaded and hiding button element is present
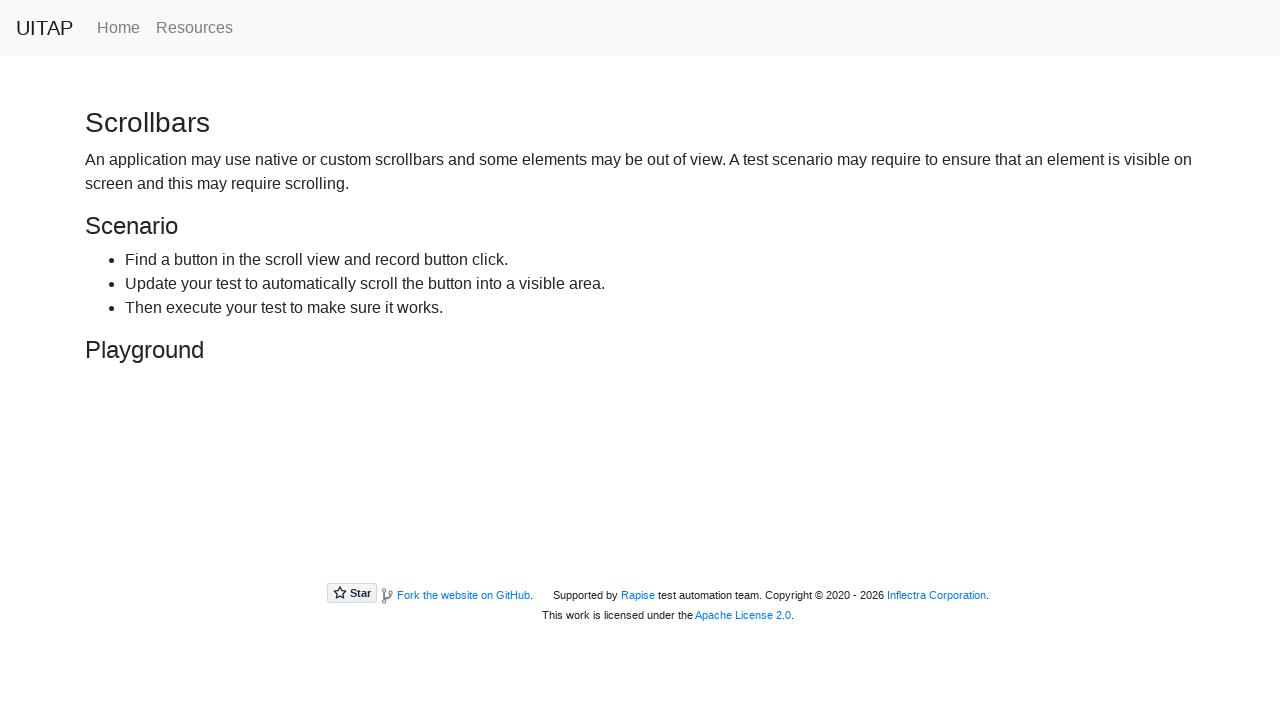

Extracted hiding button text: 'Hiding Button'
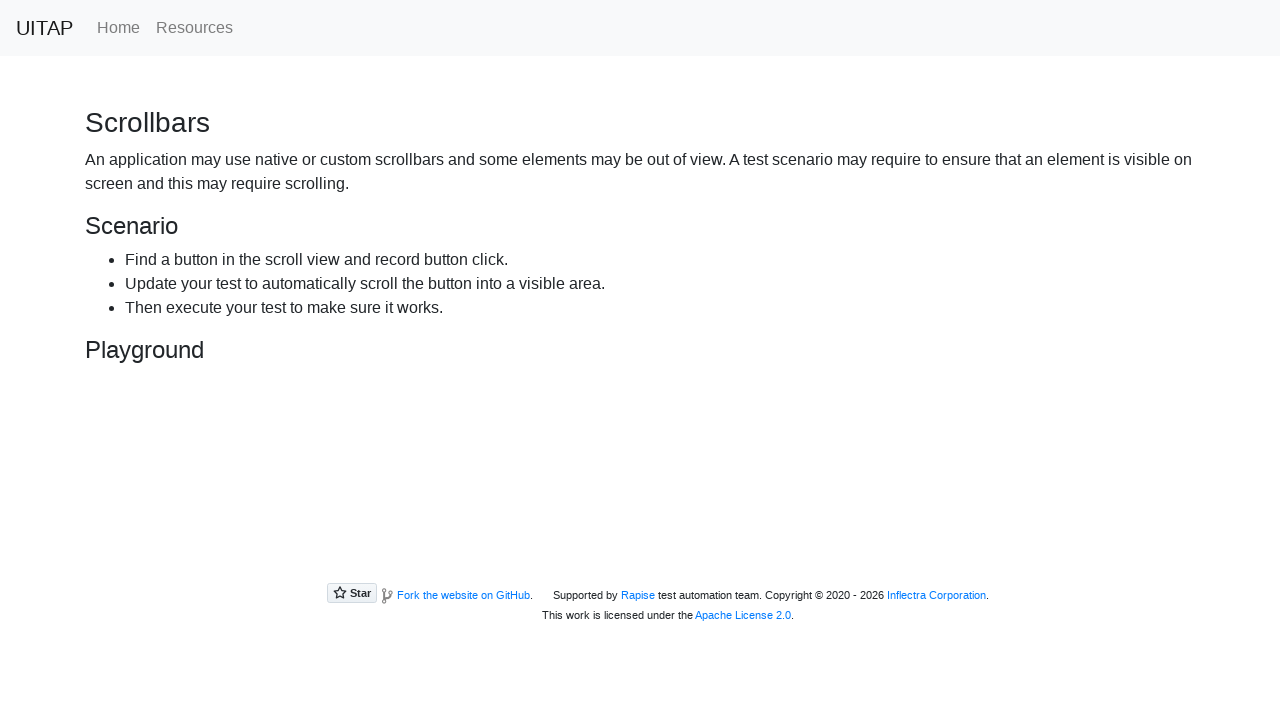

Clicked the hidden button after auto-scrolling to it at (234, 448) on #hidingButton
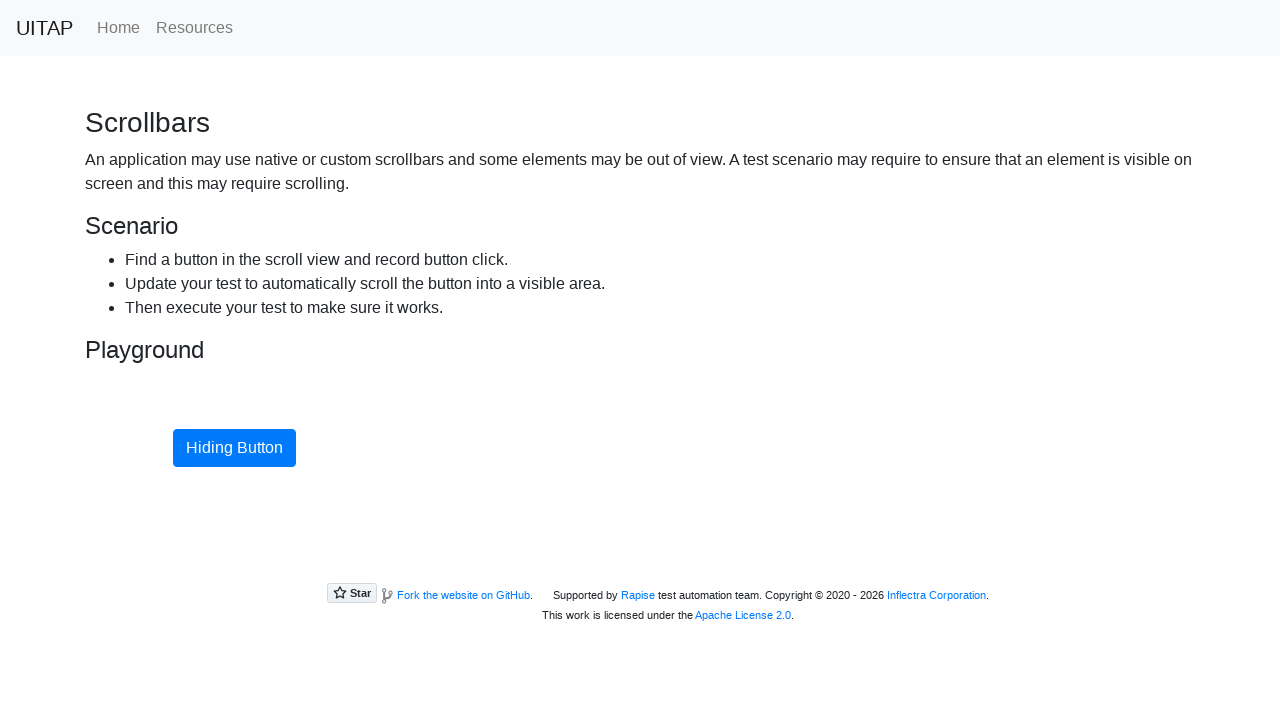

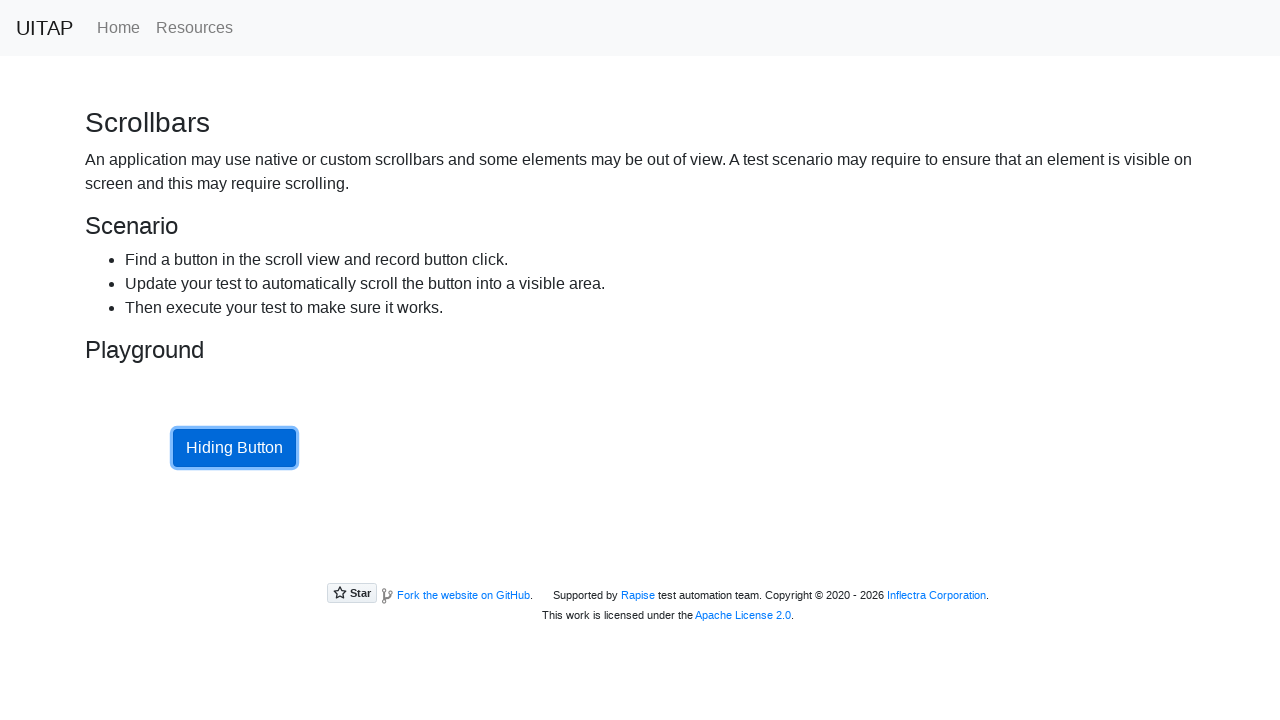